Tests JavaScript alert handling by clicking a button that triggers a JS alert, accepting the alert, and verifying the result message is displayed correctly.

Starting URL: https://the-internet.herokuapp.com/javascript_alerts

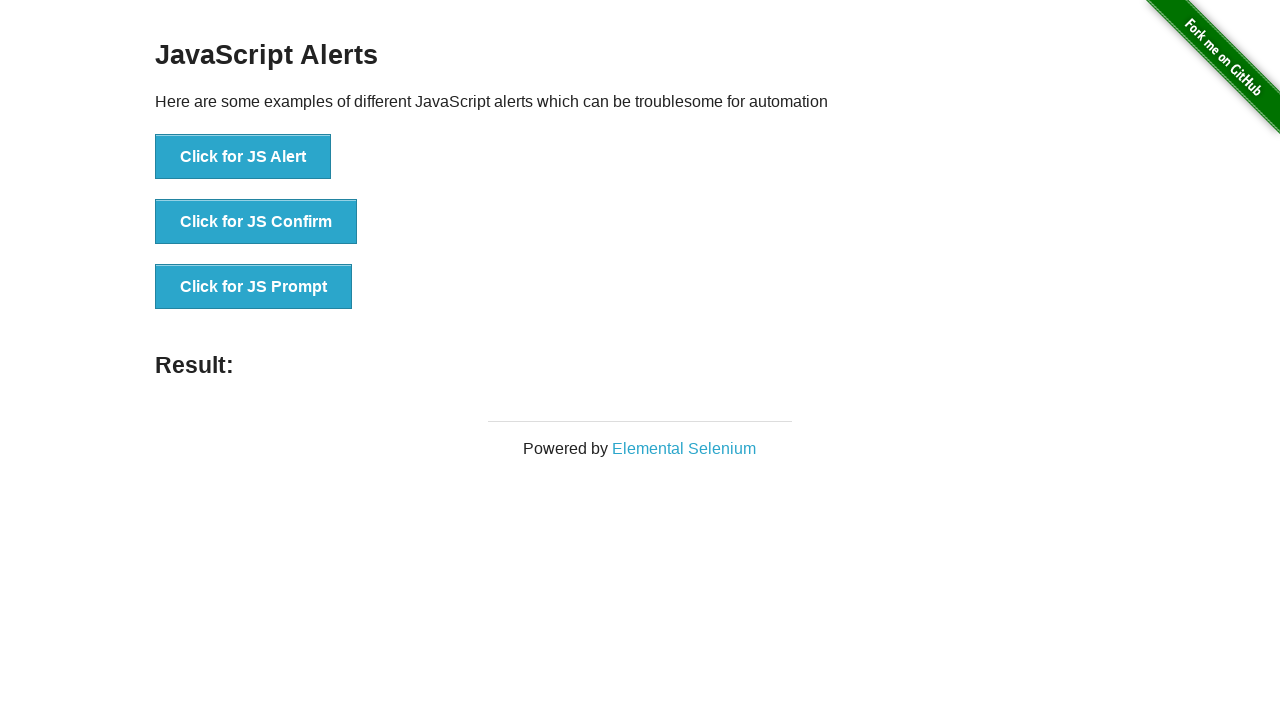

Set up dialog handler to automatically accept alerts
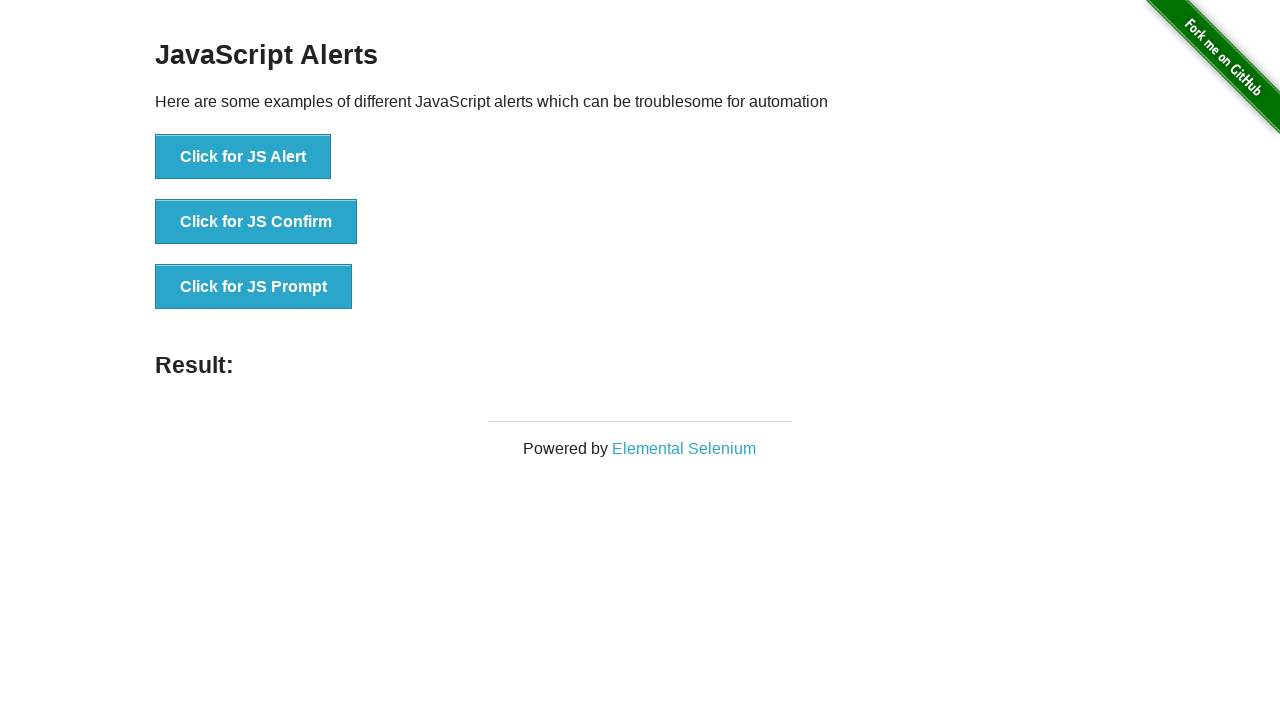

Clicked the 'Click for JS Alert' button to trigger JavaScript alert at (243, 157) on xpath=//button[text()='Click for JS Alert']
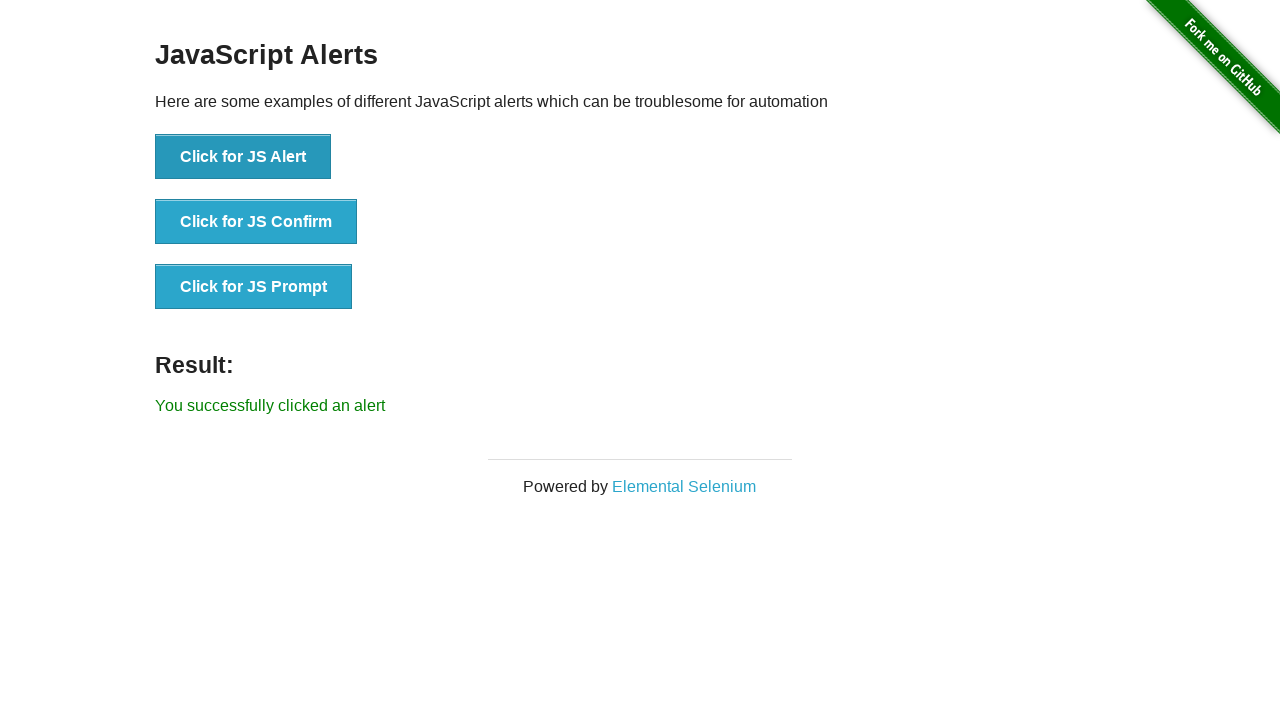

Result element loaded and became visible
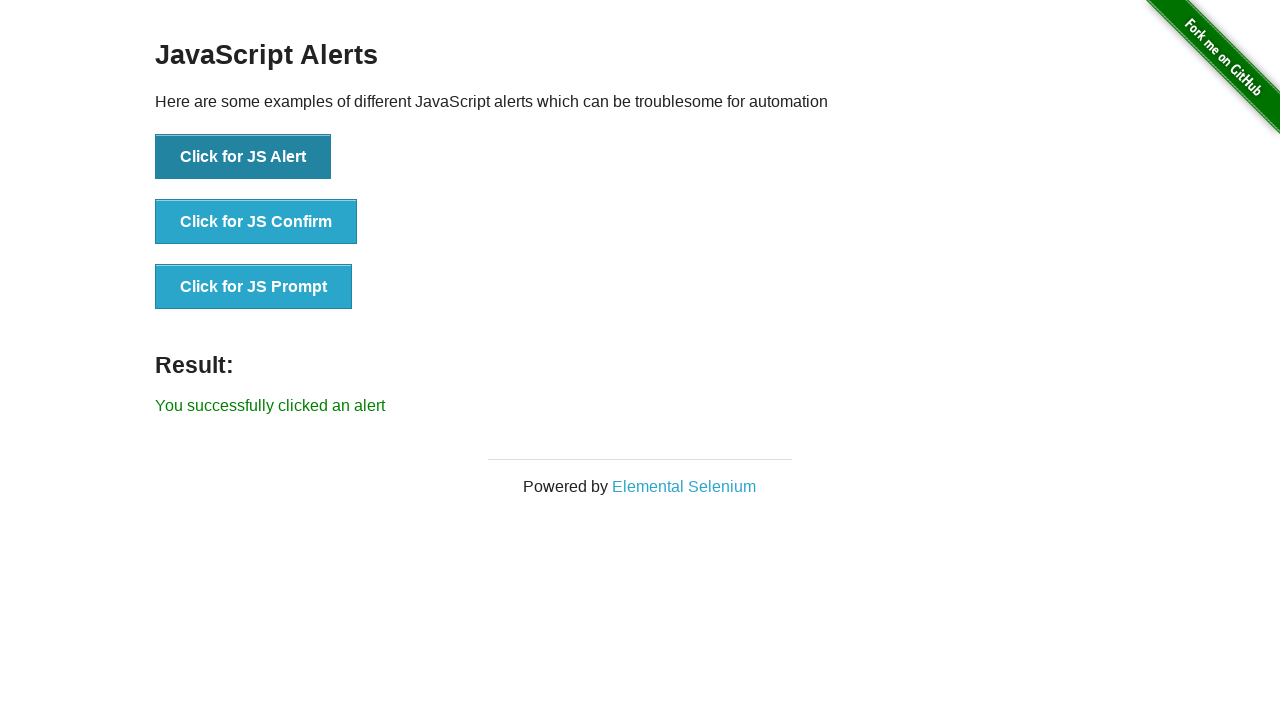

Verified result message displays 'You successfully clicked an alert'
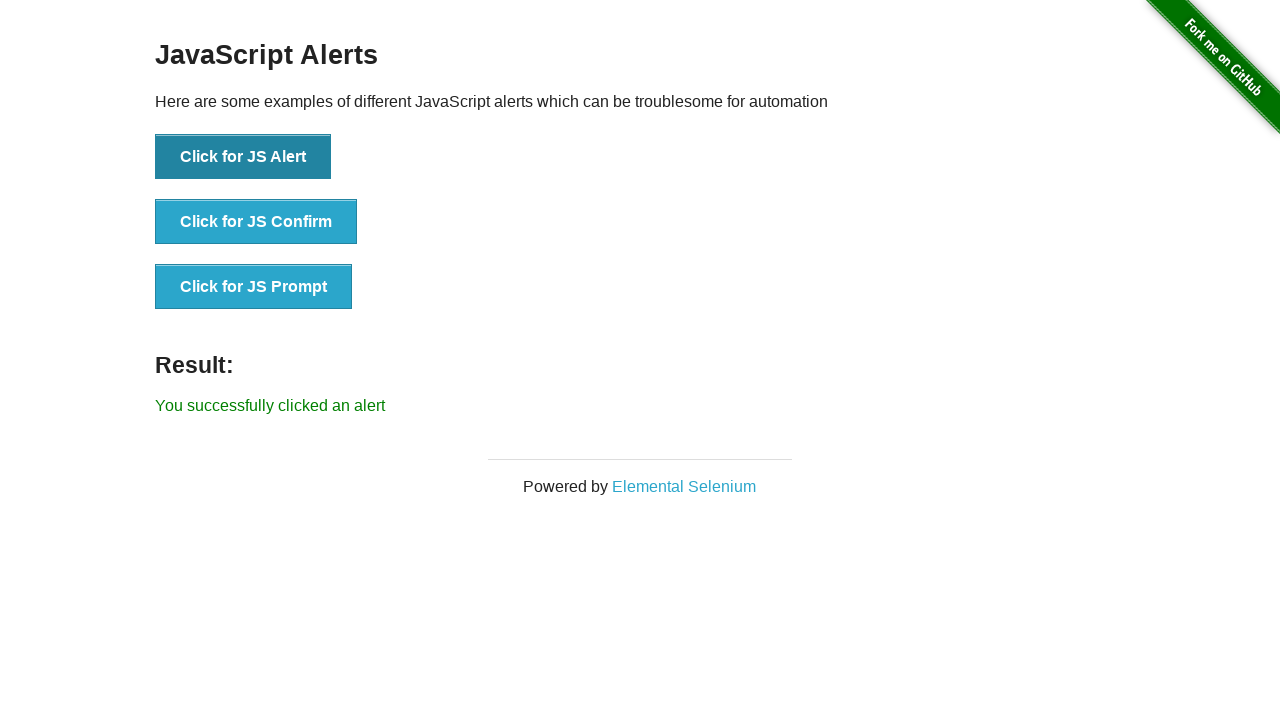

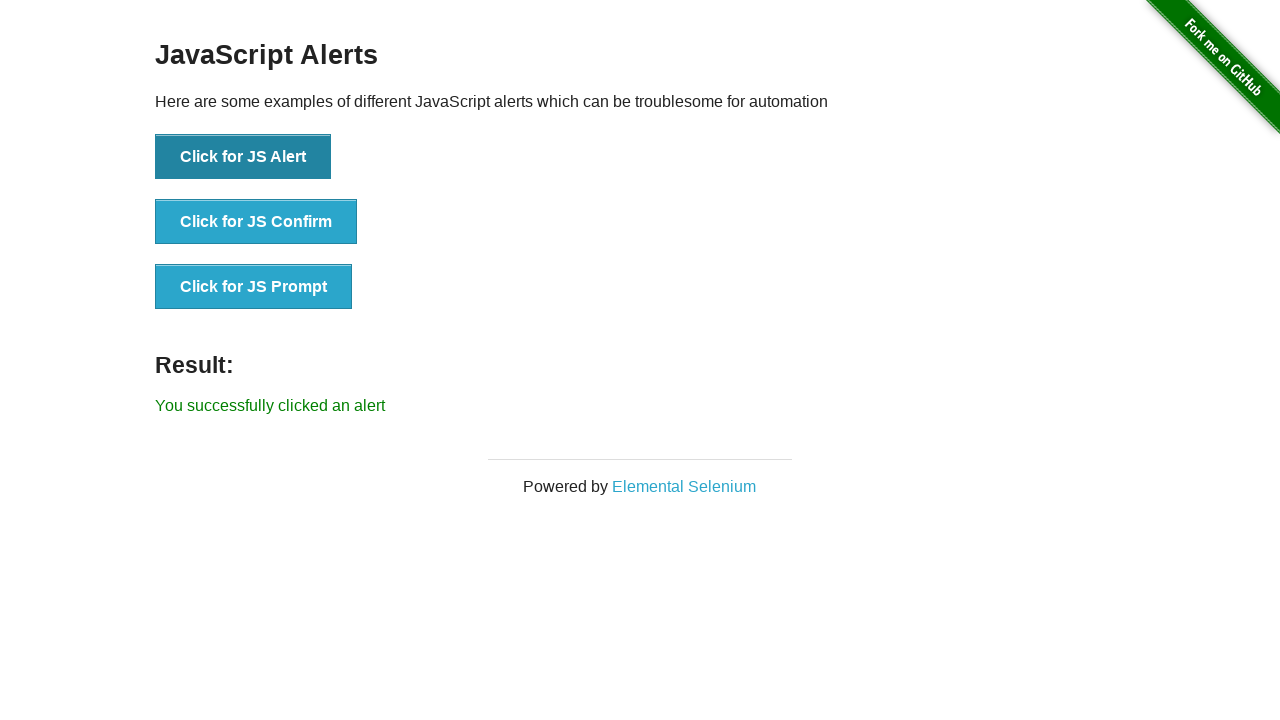